Waits for a price to reach $100, books an item, then solves a math problem and submits the answer

Starting URL: http://suninjuly.github.io/explicit_wait2.html

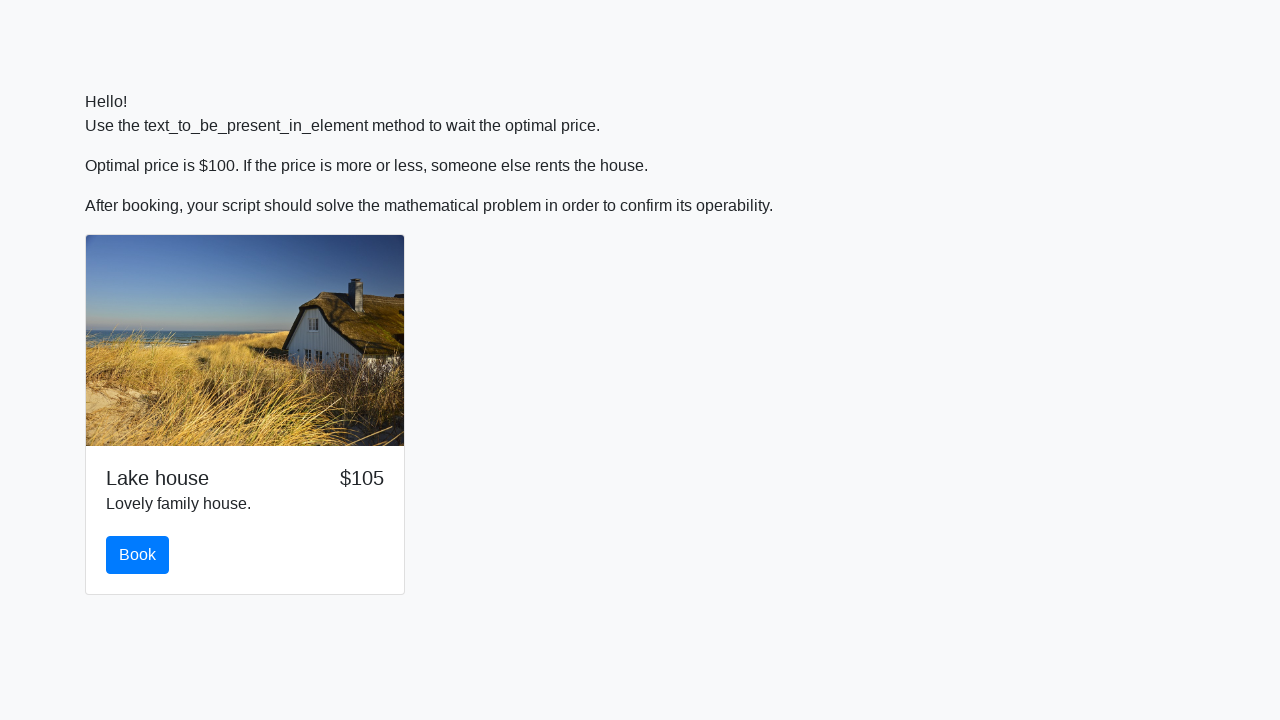

Waited for price to reach $100
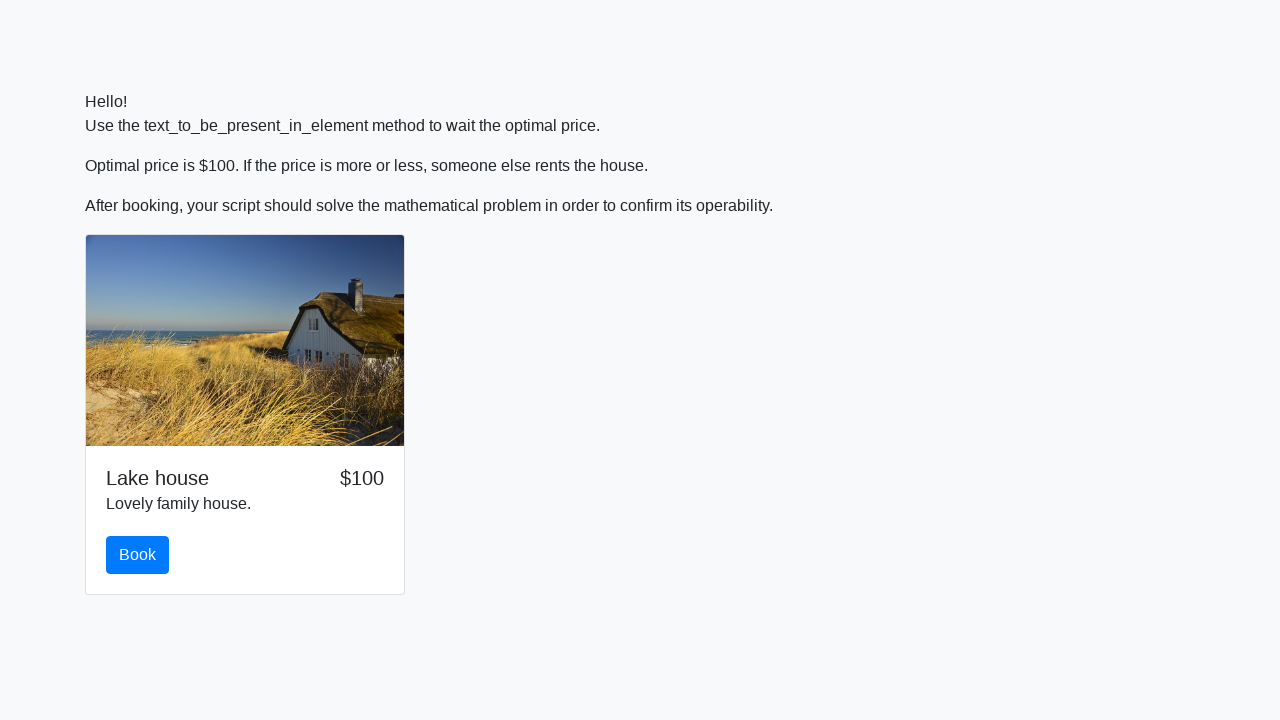

Clicked the book button at (138, 555) on #book
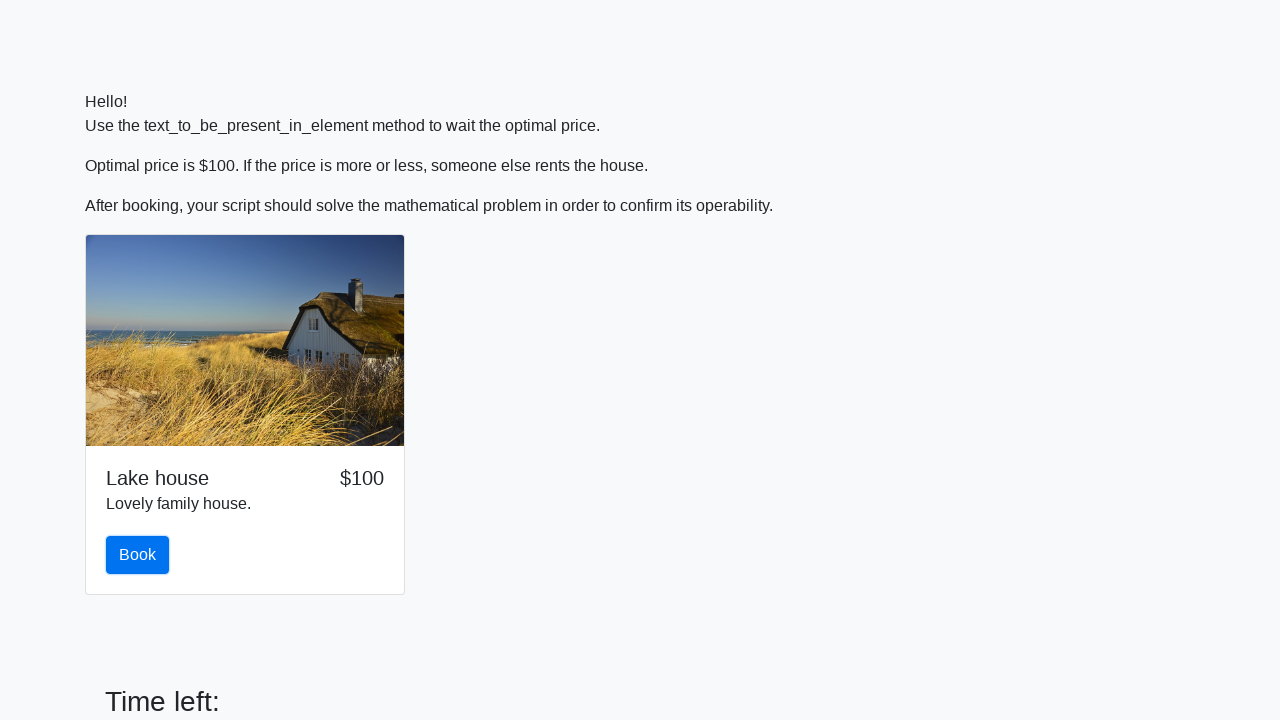

Scrolled down 300 pixels to reveal math problem
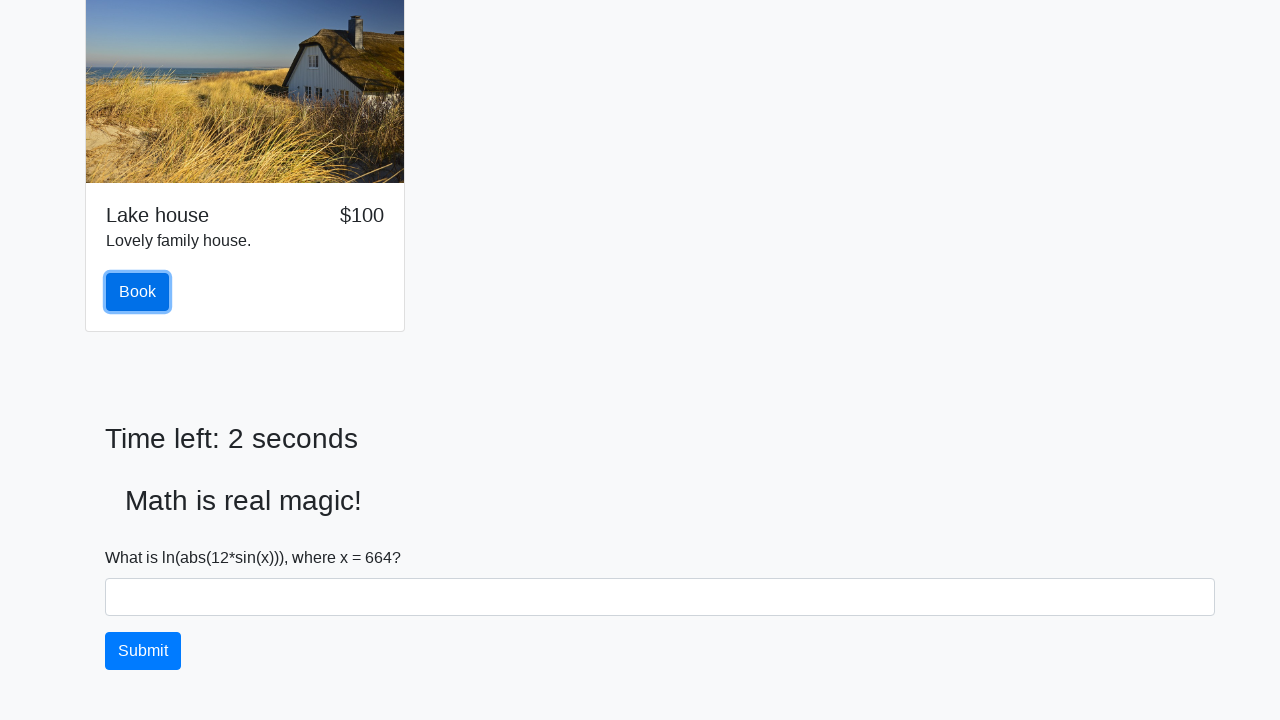

Retrieved x value from #input_value: 664
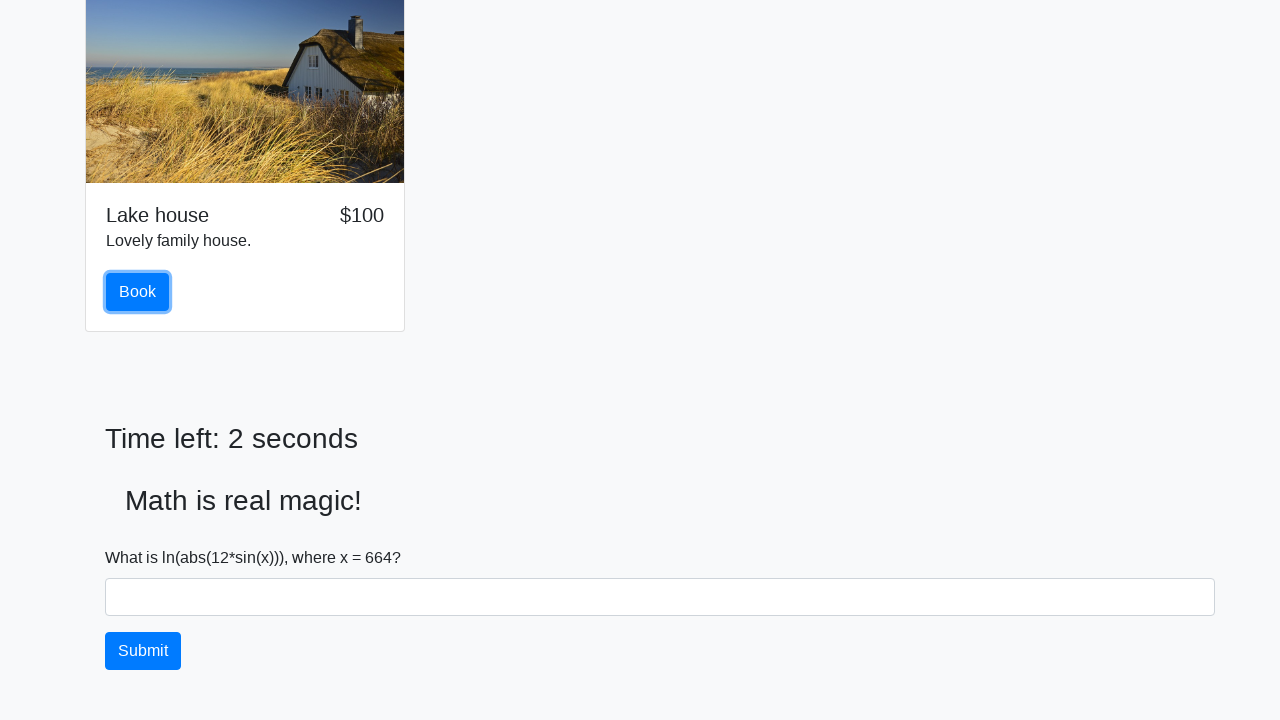

Calculated answer using formula: 2.3815601063474015
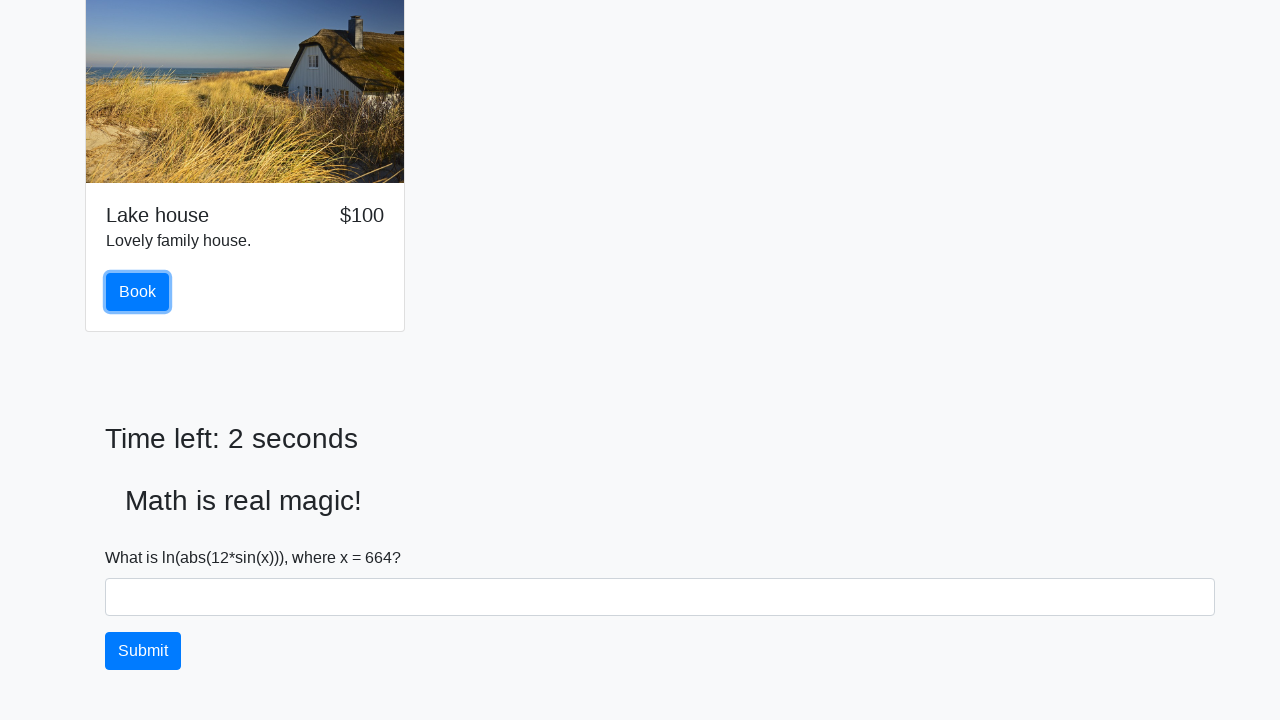

Filled answer field with calculated value: 2.3815601063474015 on #answer
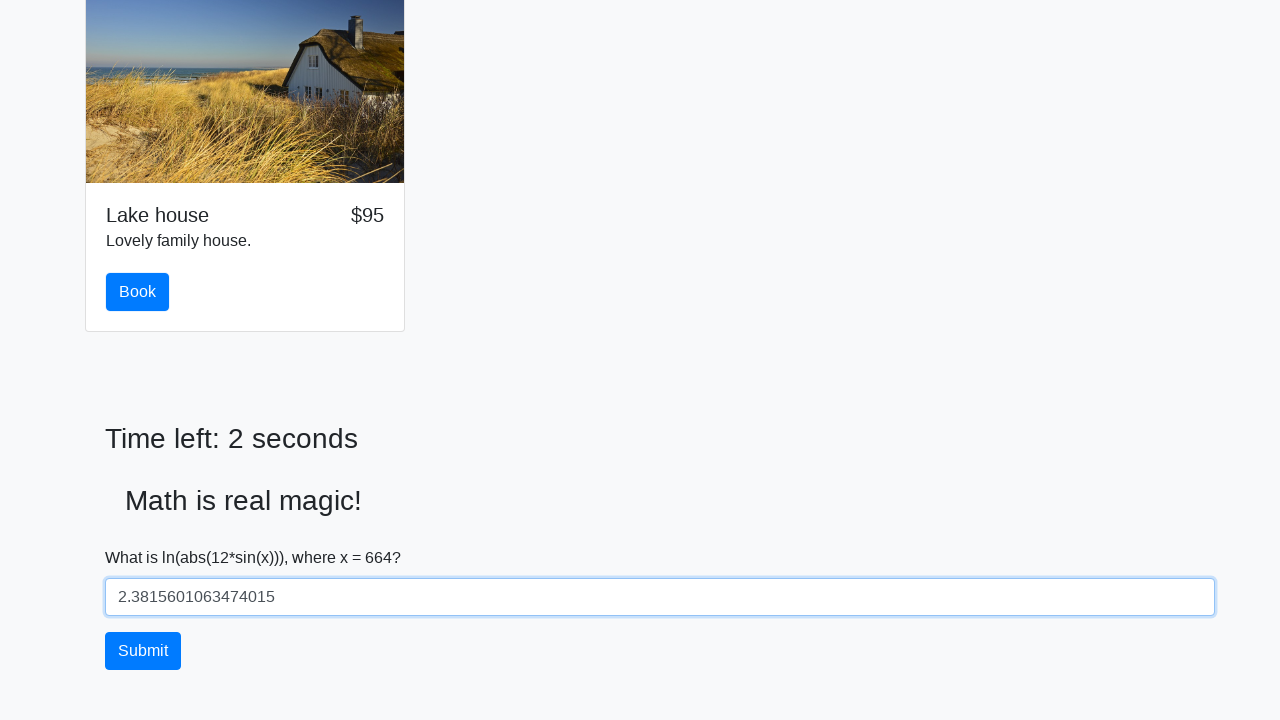

Clicked solve button to submit the answer at (143, 651) on #solve
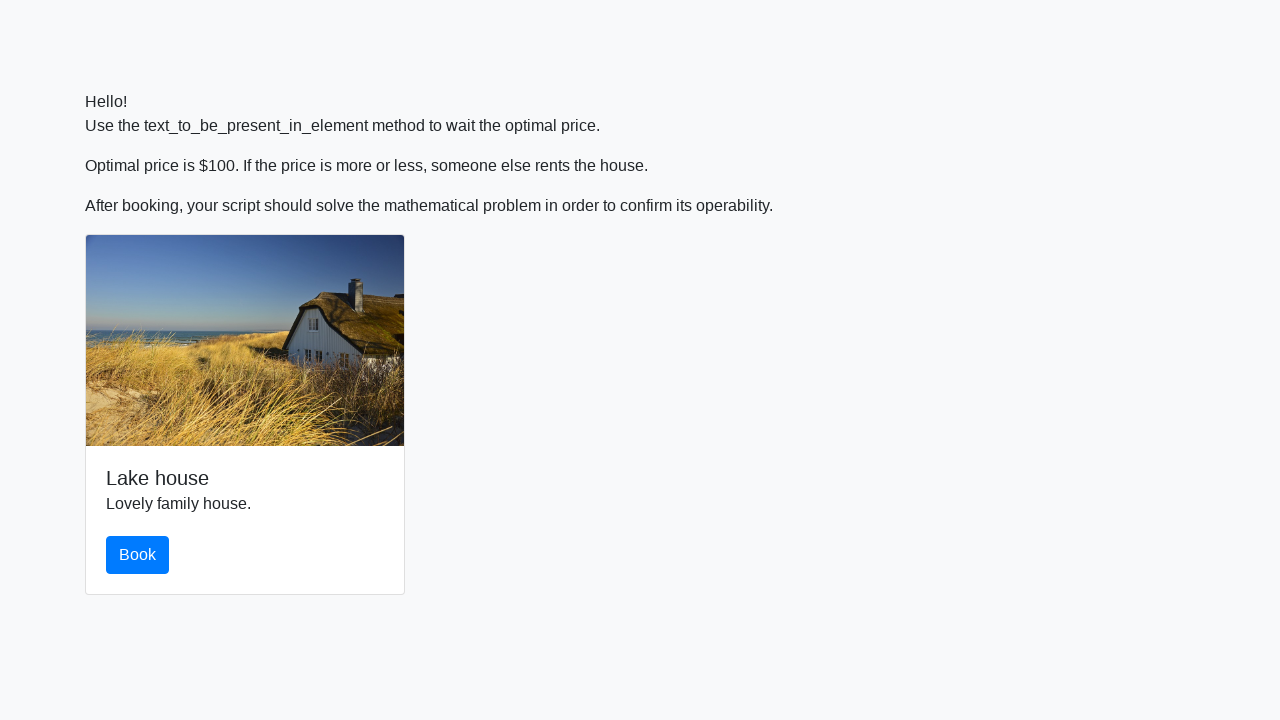

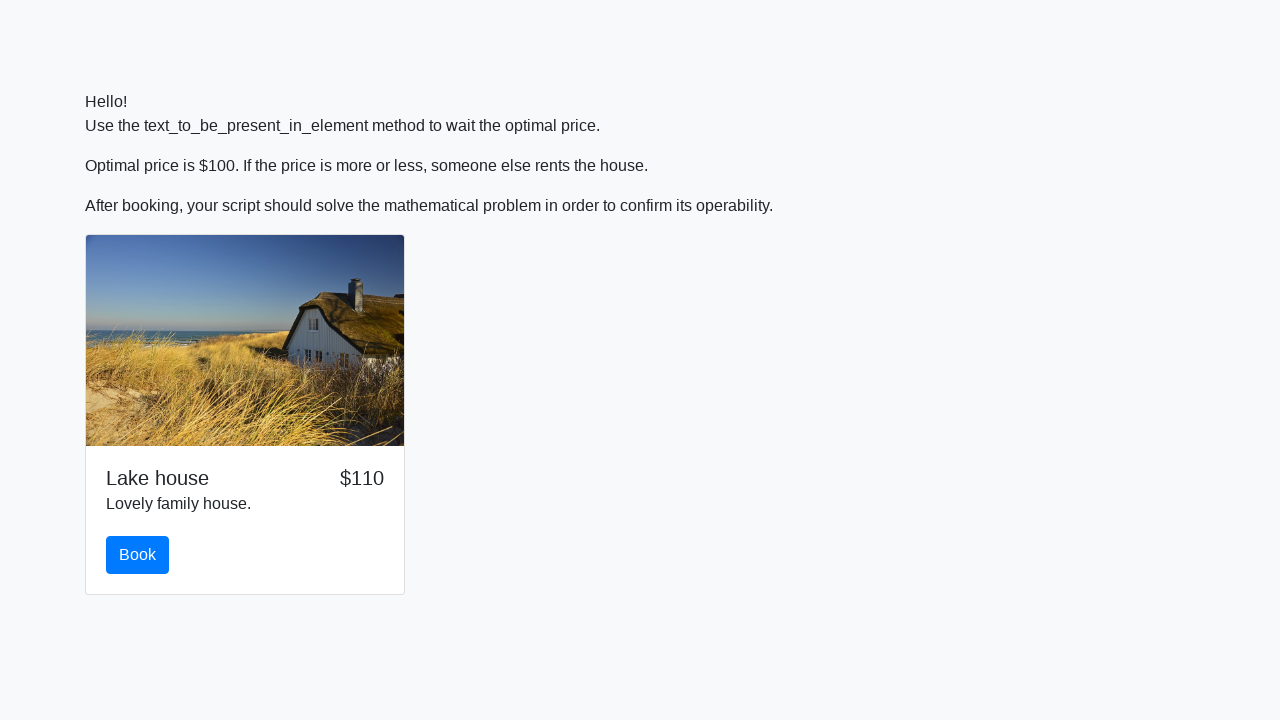